Tests text field interaction by clearing an input field and entering text "Selenium"

Starting URL: https://www.selenium.dev/selenium/web/formPage.html

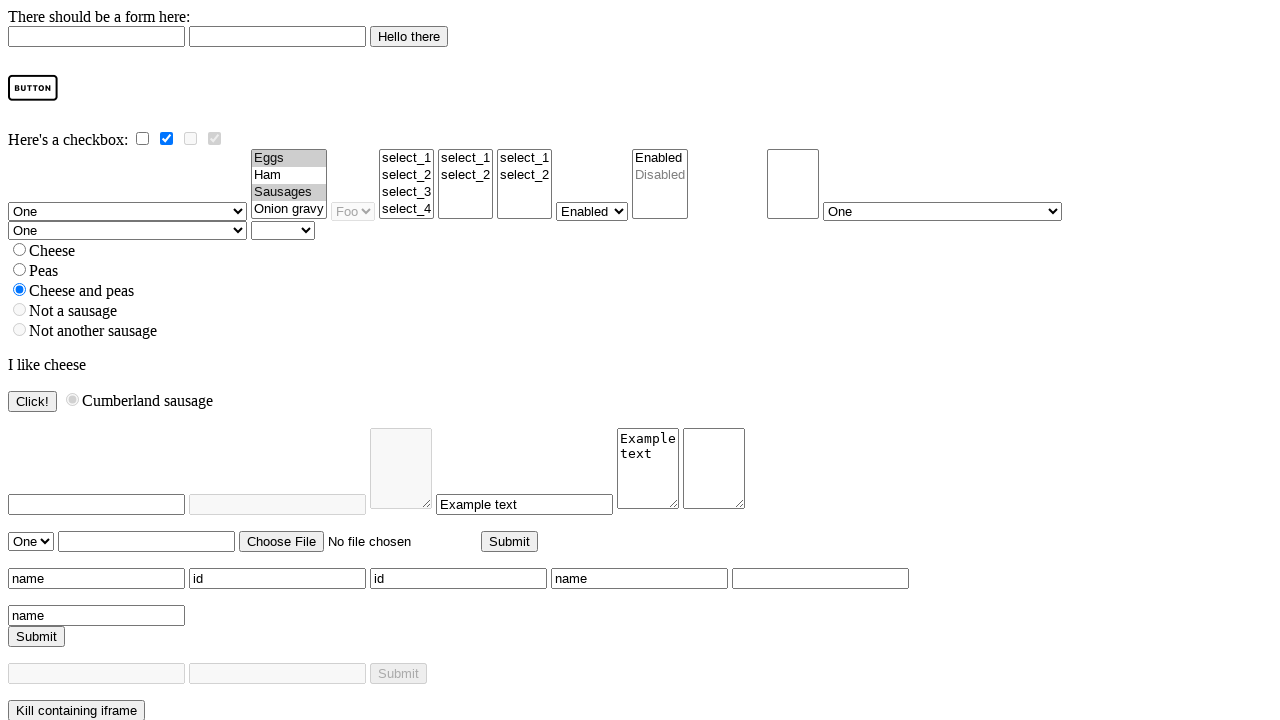

Located the name text field input element
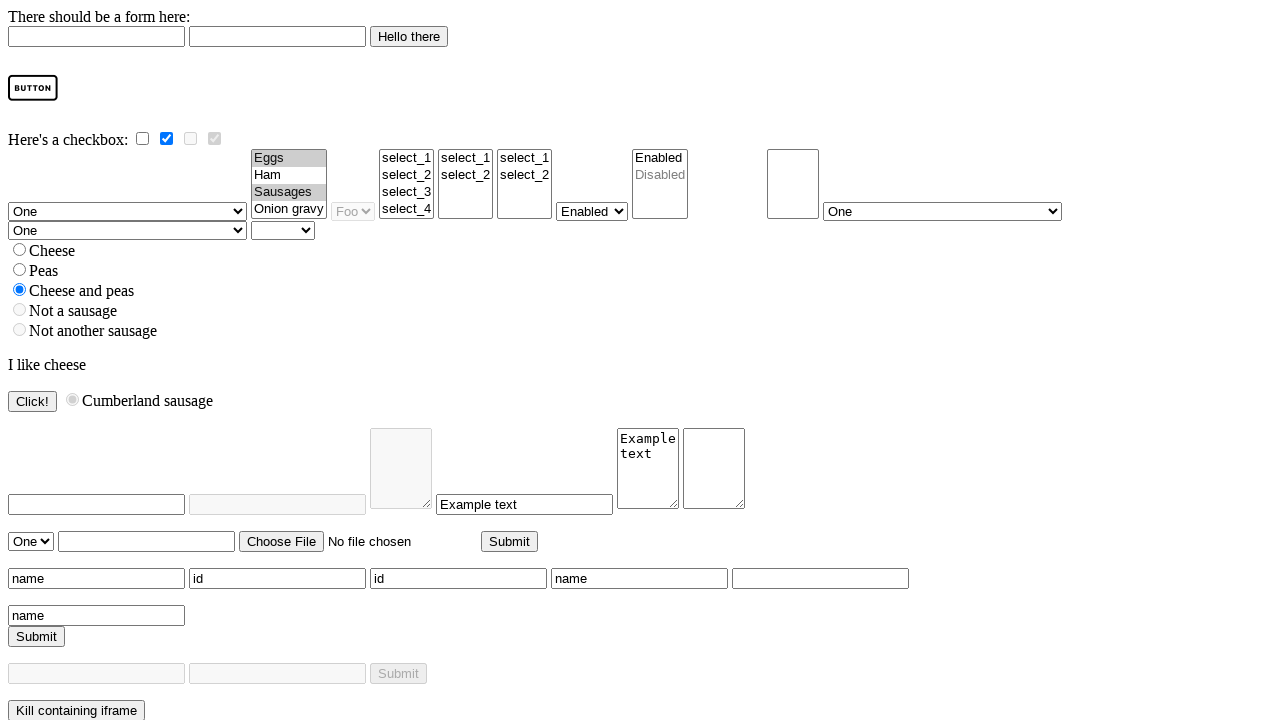

Cleared the text field on input[name='id-name1']
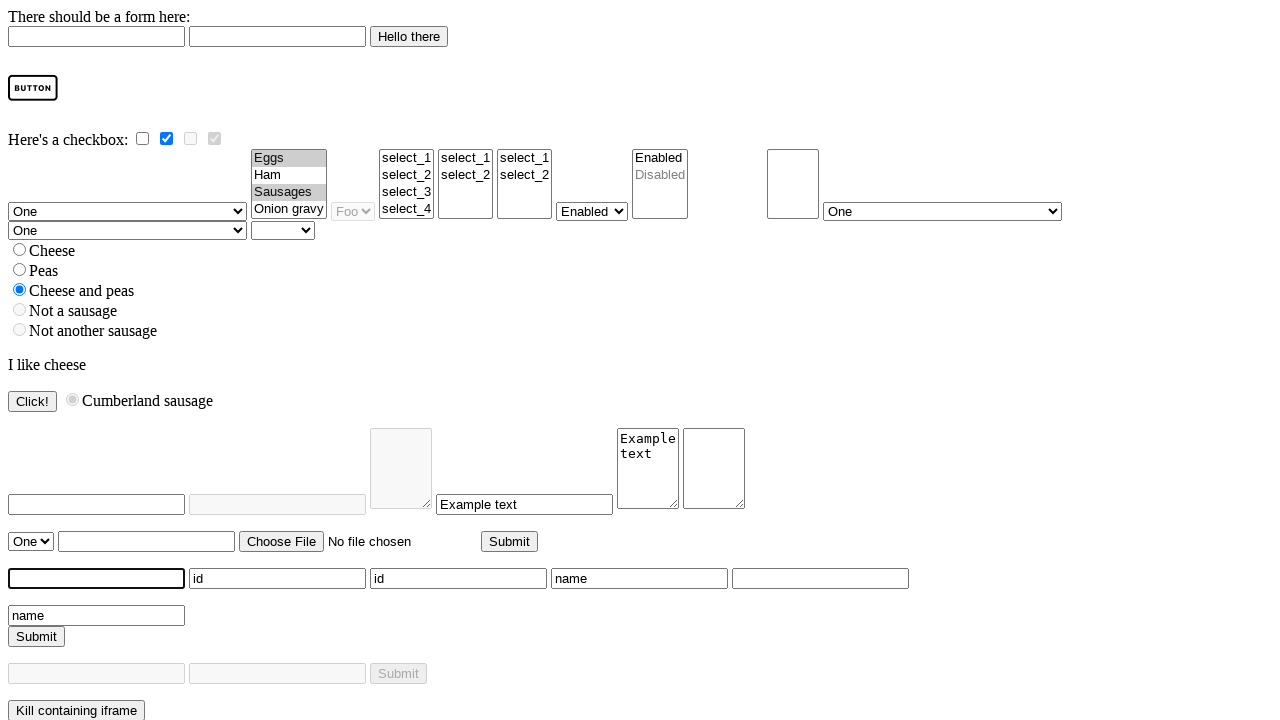

Filled the text field with 'Selenium' on input[name='id-name1']
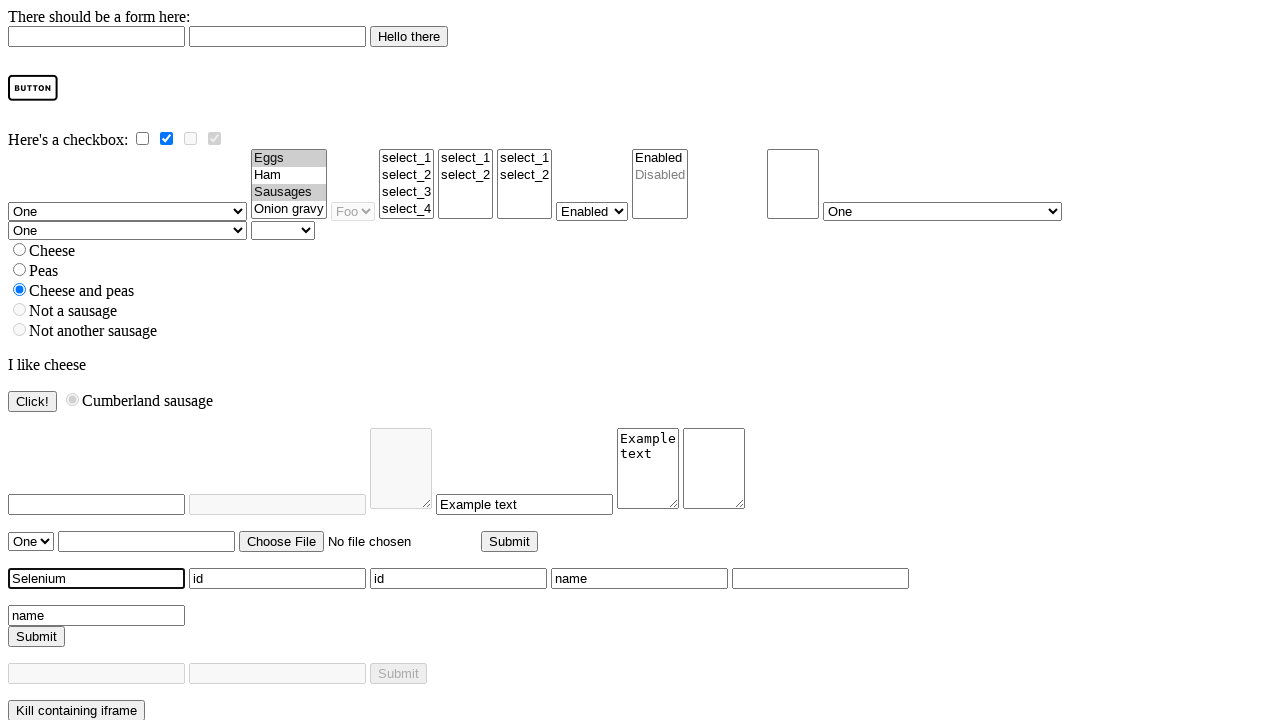

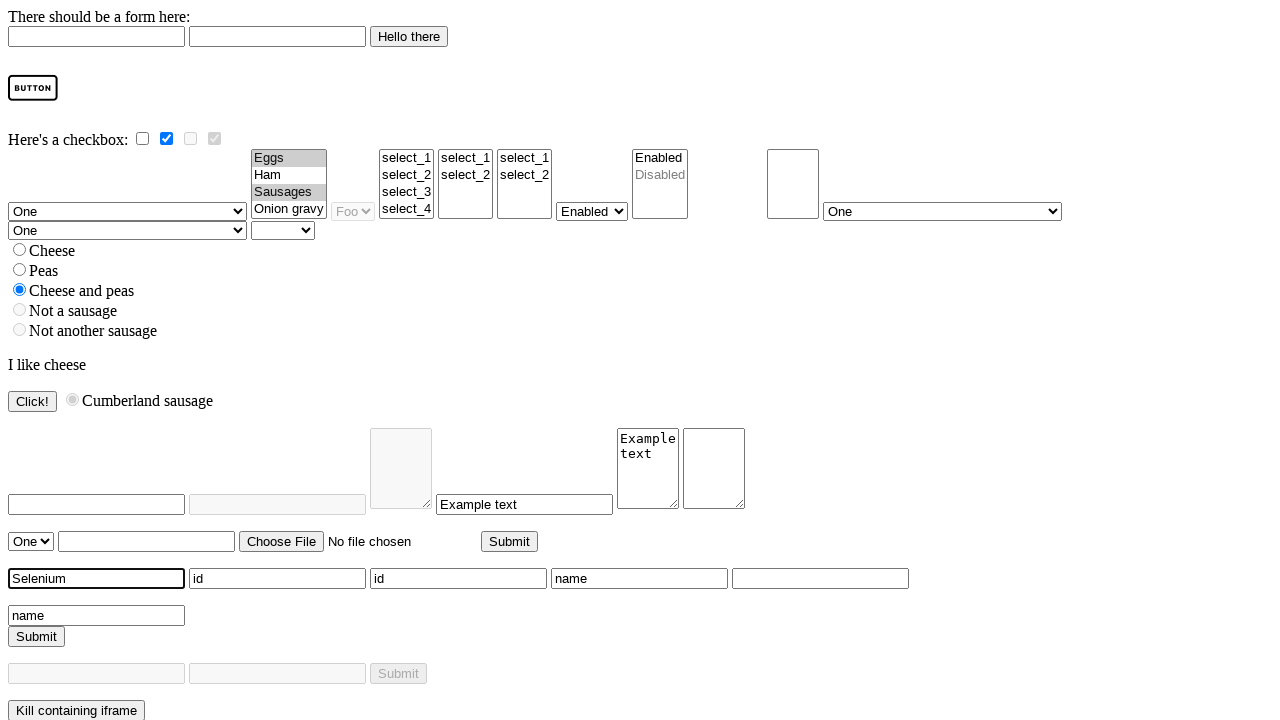